Tests the homepage by verifying the page title is "Training Support", then clicks on the about link and verifies the new page title is "About Training Support"

Starting URL: https://v1.training-support.net

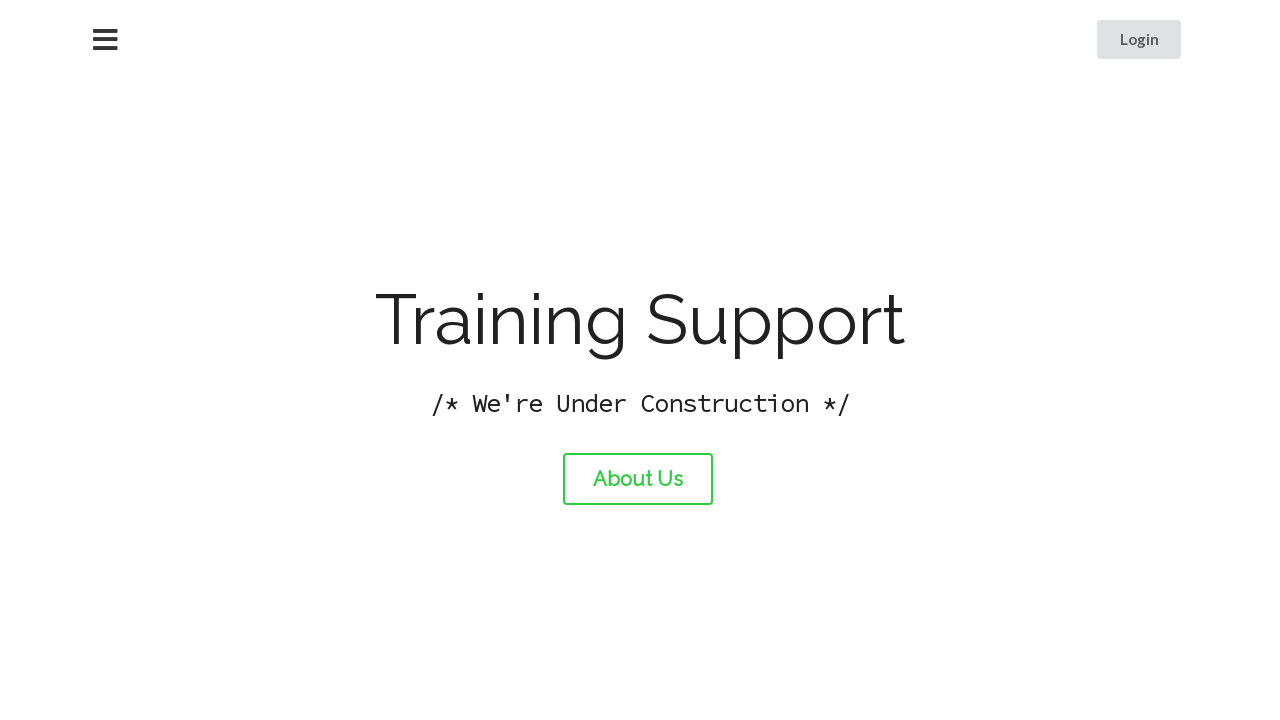

Verified homepage title is 'Training Support'
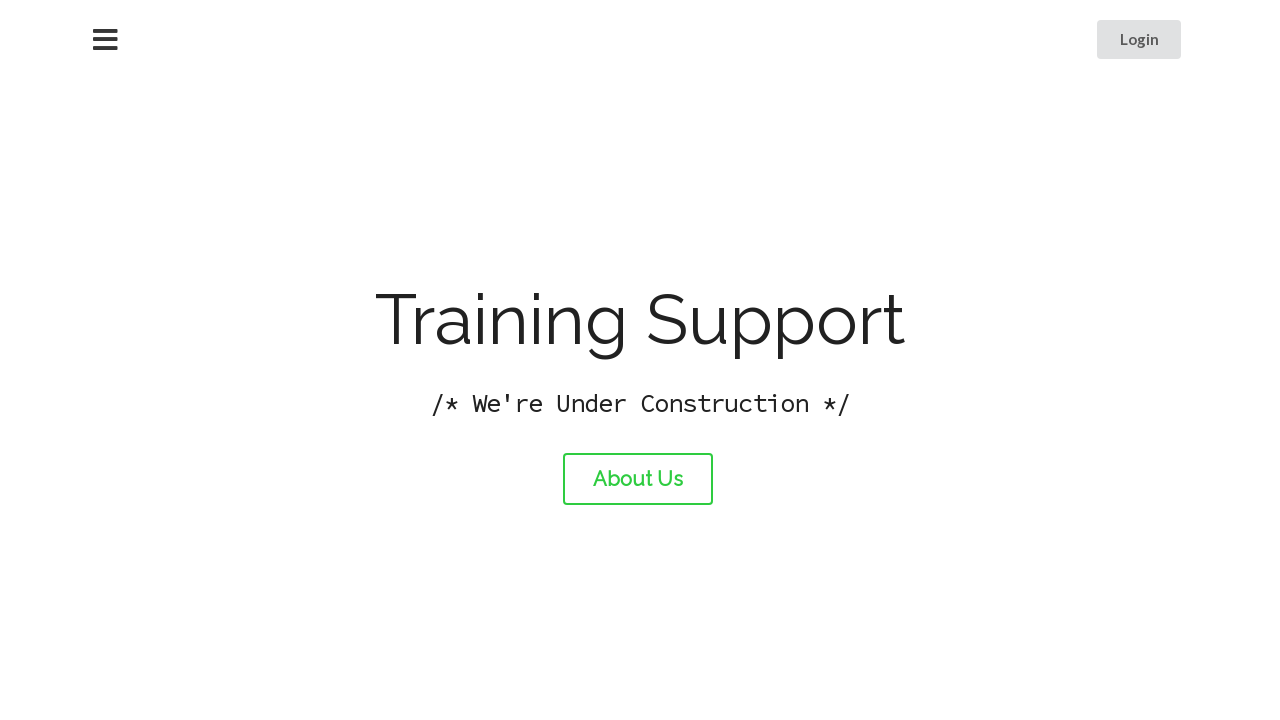

Clicked on the about link at (638, 479) on #about-link
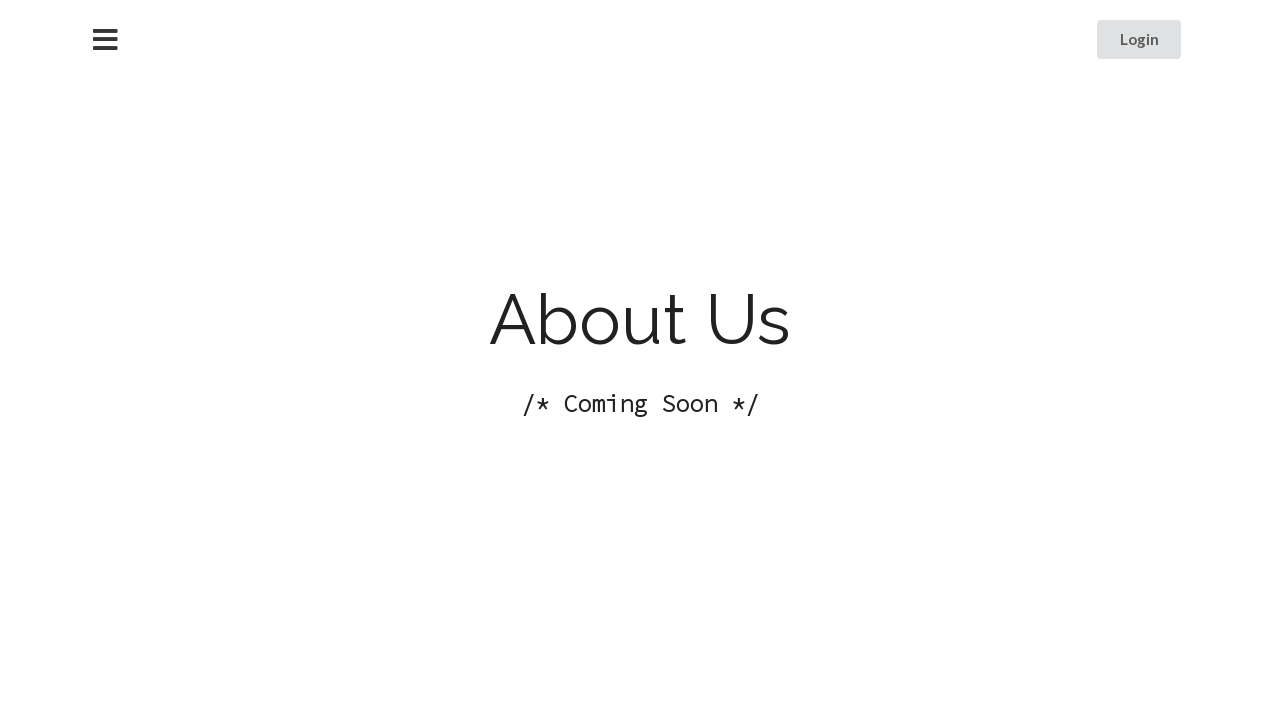

Waited for page load to complete
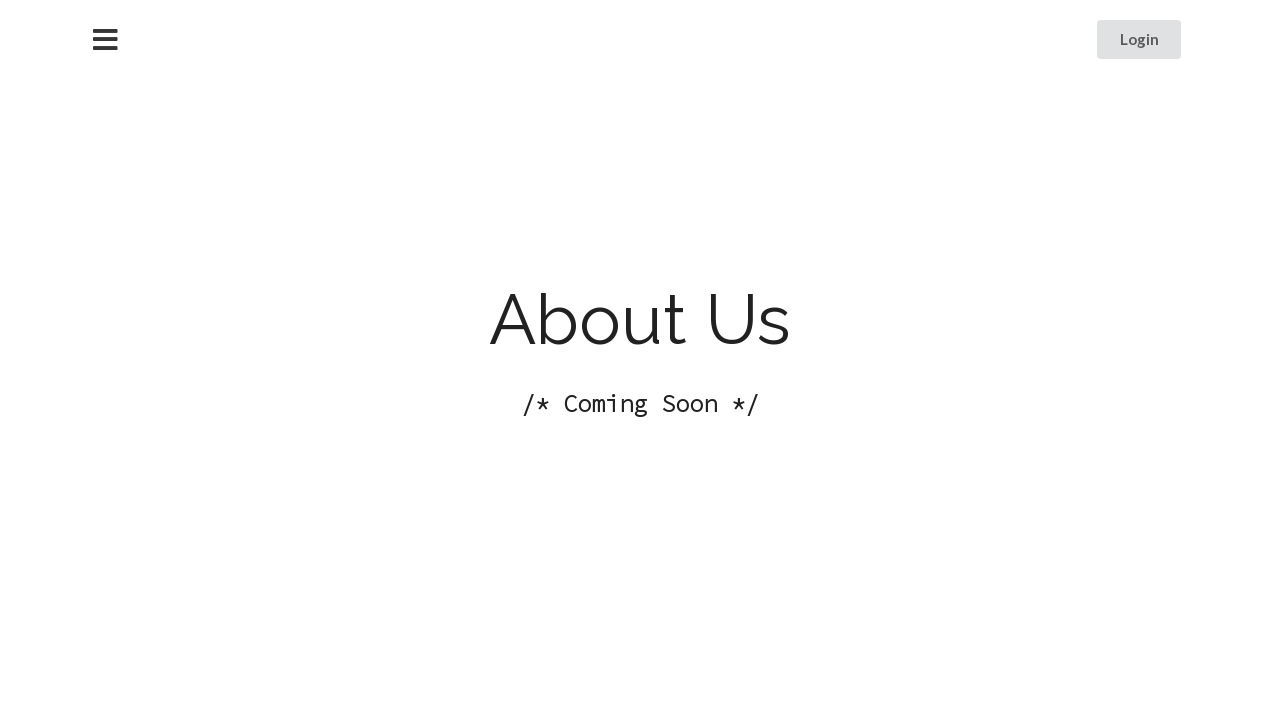

Verified about page title is 'About Training Support'
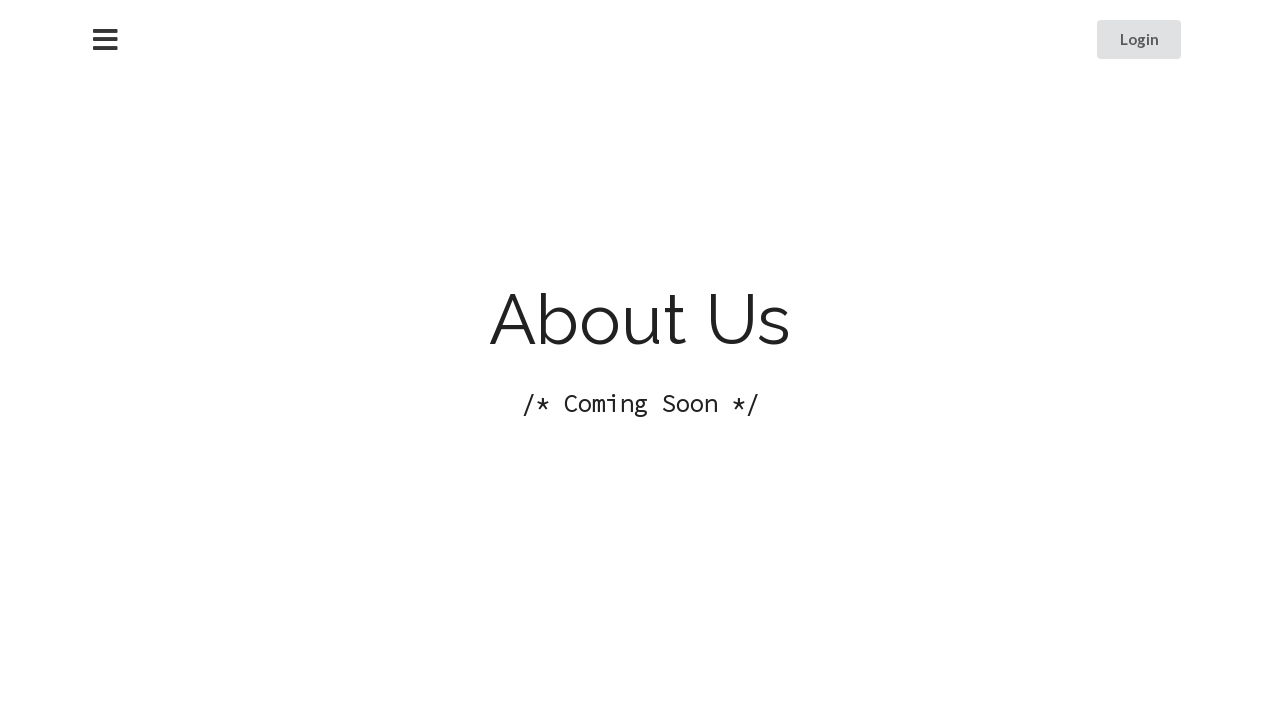

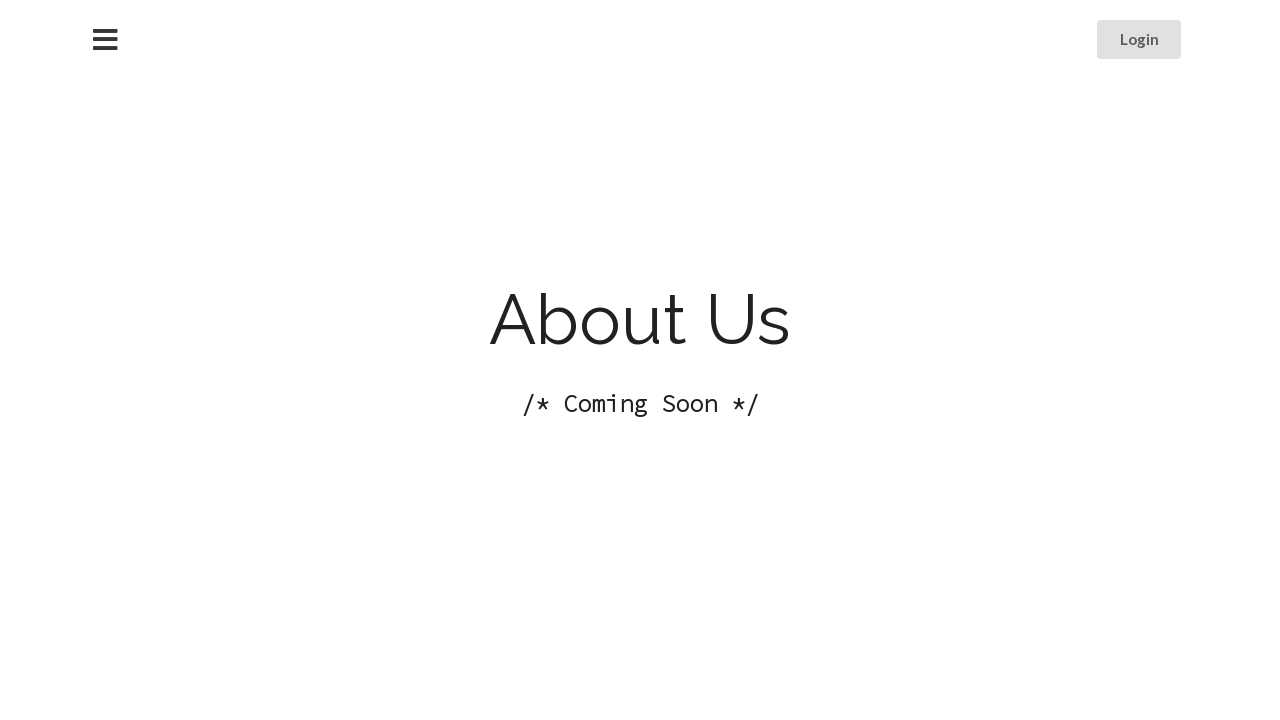